Tests checkbox clicking and textbox input functionality by clicking a checkbox and entering text into an autocomplete field

Starting URL: https://rahulshettyacademy.com/AutomationPractice

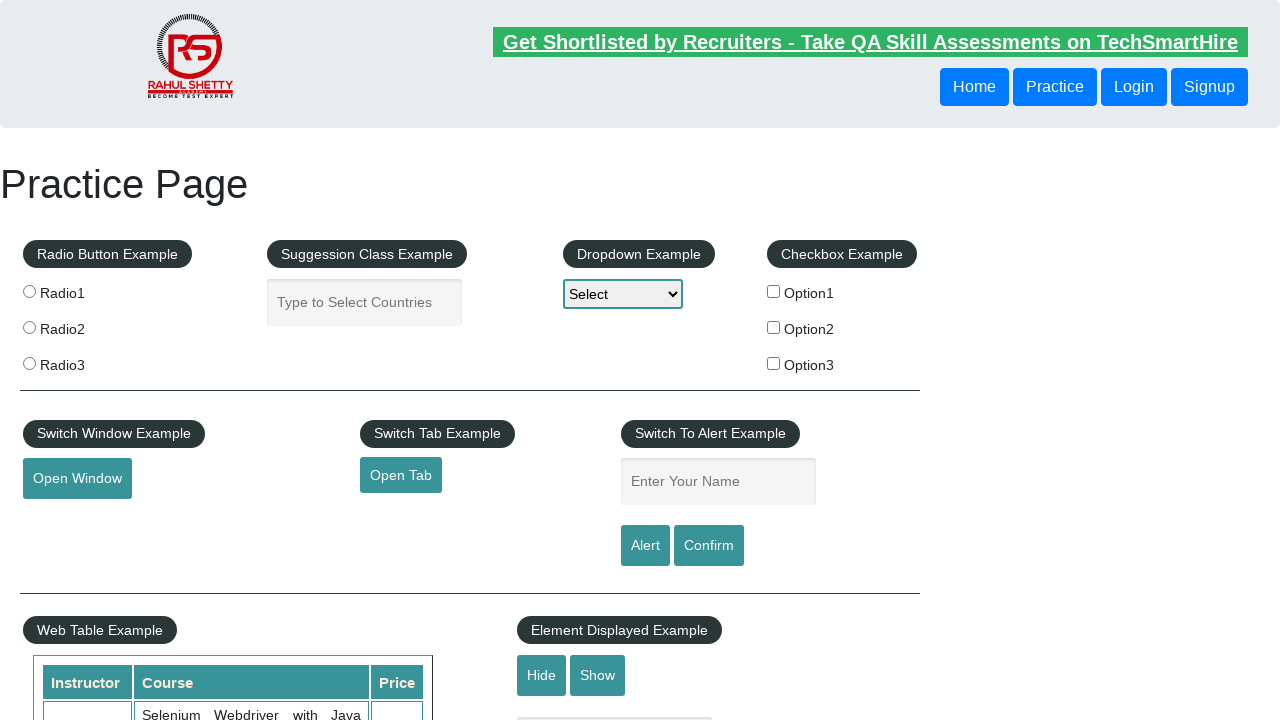

Clicked checkbox option 1 at (774, 291) on input[name='checkBoxOption1']
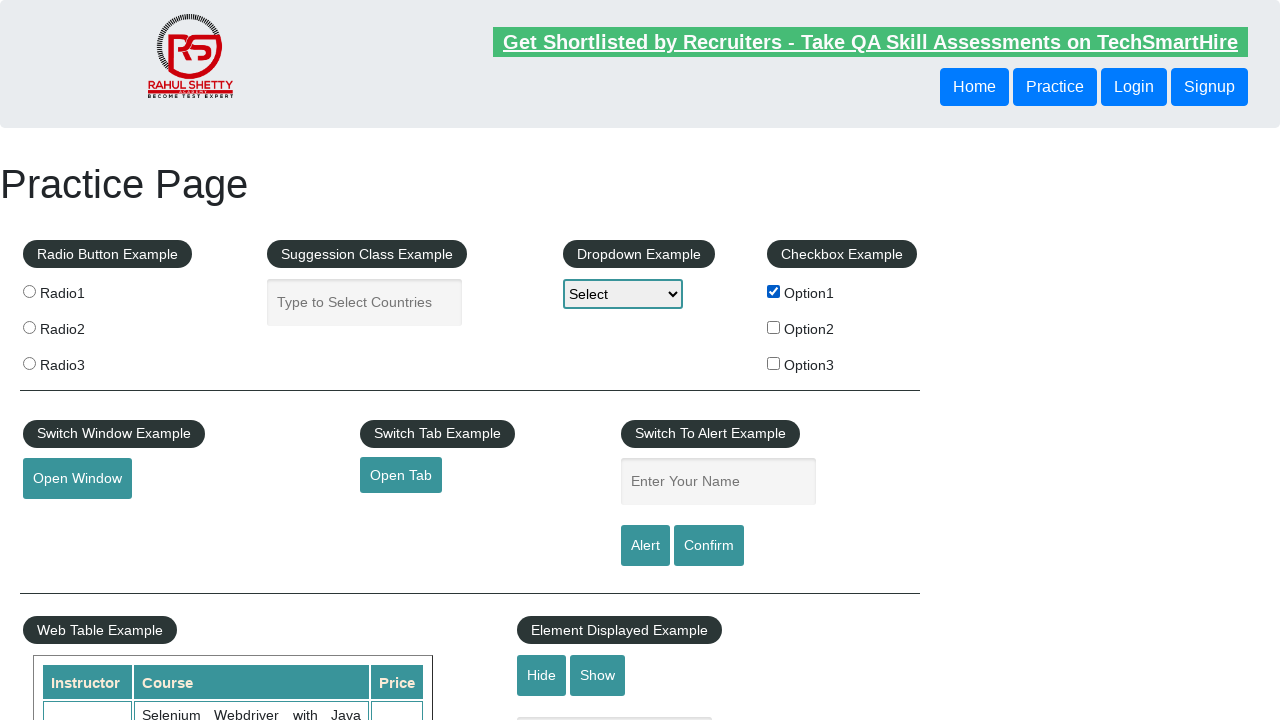

Entered 'Hello Selenium' into autocomplete textbox on #autocomplete
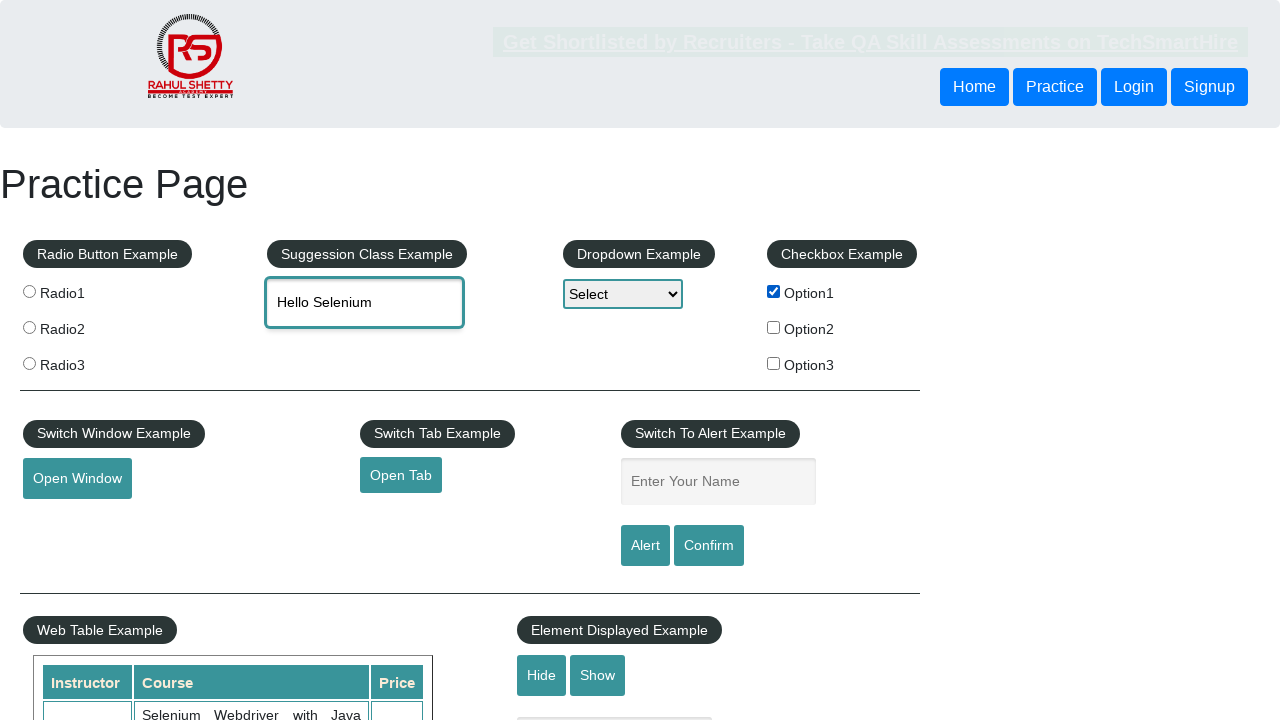

Waited 500ms for interactions to complete
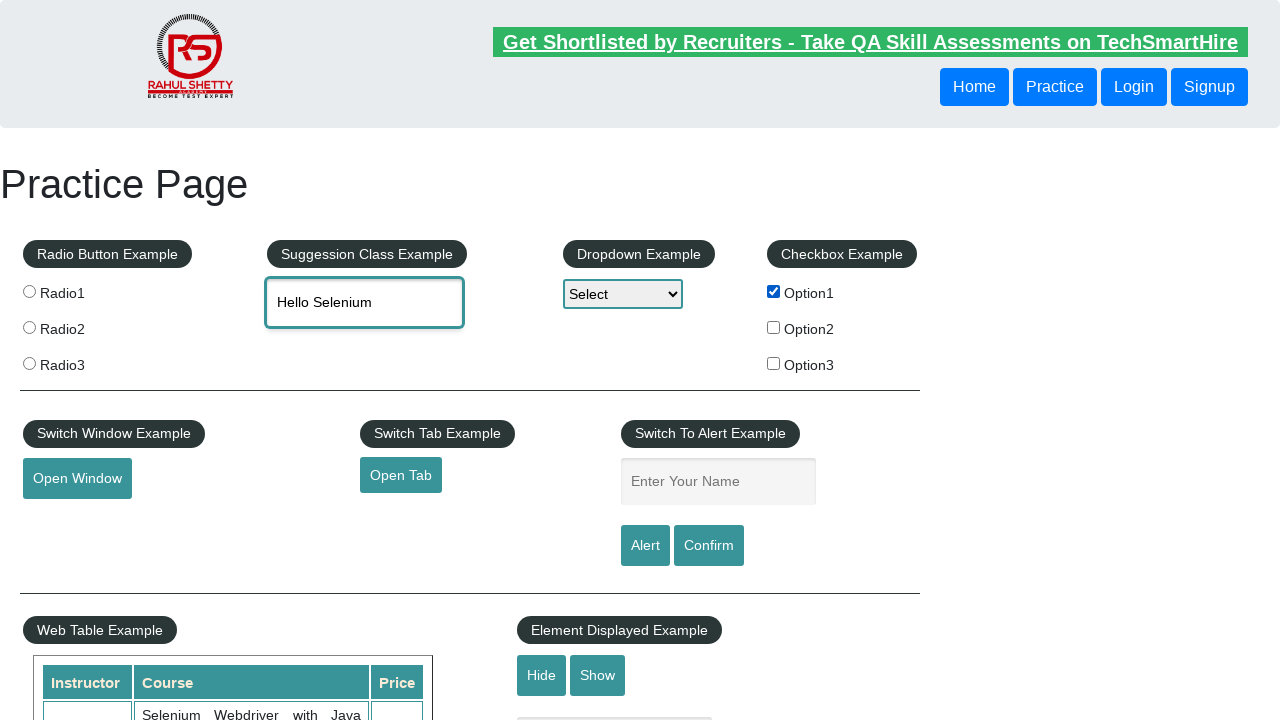

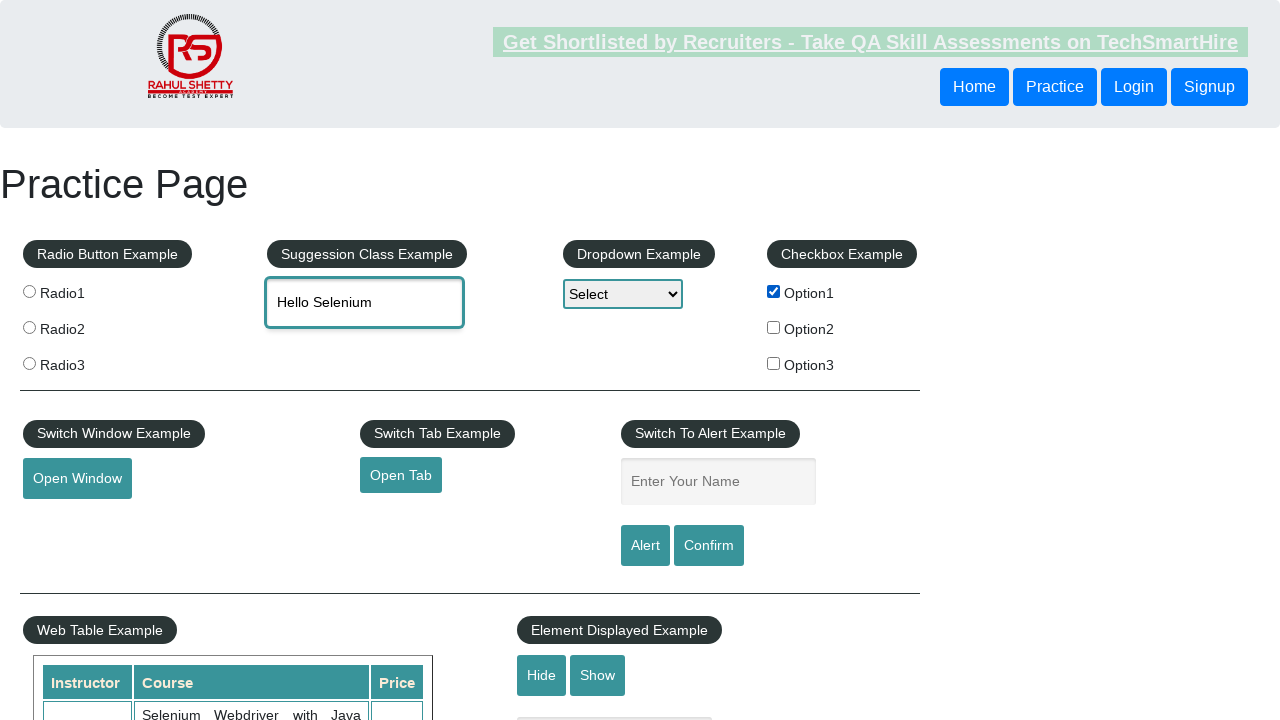